Tests JavaScript alert functionality by clicking a button to trigger an alert, verifying the alert text is "I am a JS Alert", accepting the alert, and confirming the alert was dismissed.

Starting URL: https://the-internet.herokuapp.com/javascript_alerts

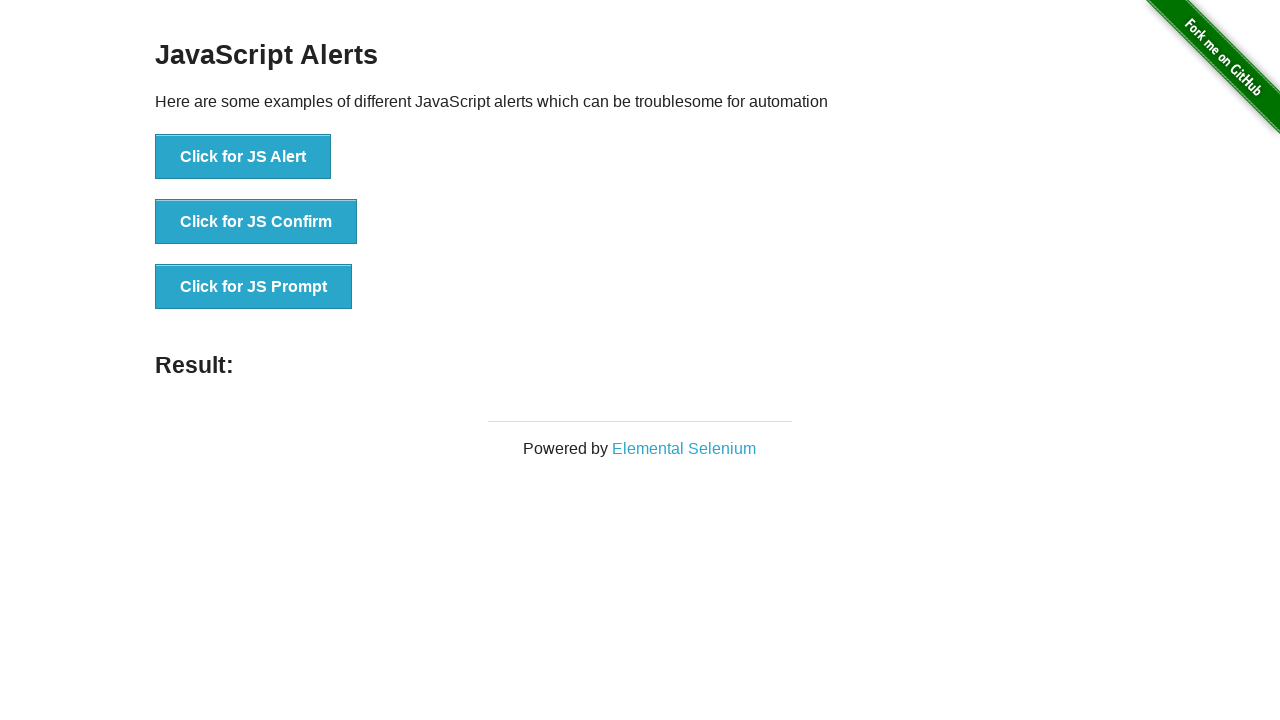

Clicked 'Click for JS Alert' button to trigger alert at (243, 157) on xpath=//*[text()='Click for JS Alert']
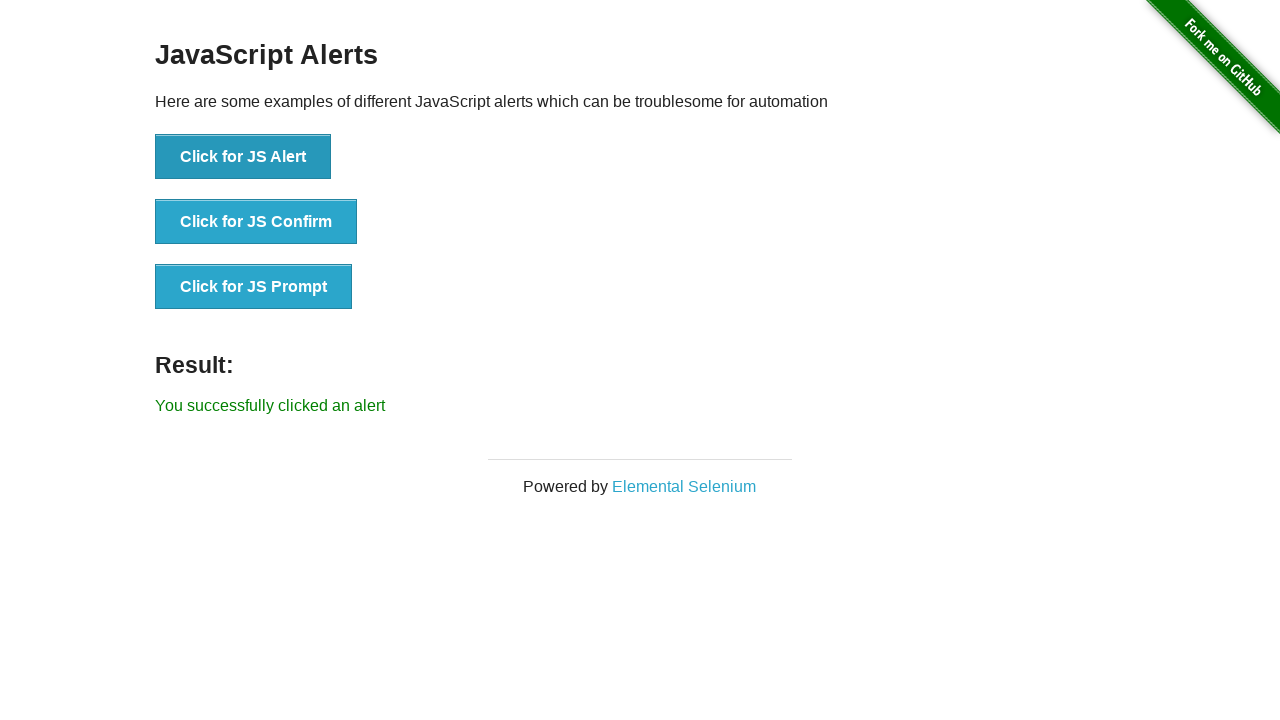

Verified alert message is 'I am a JS Alert'
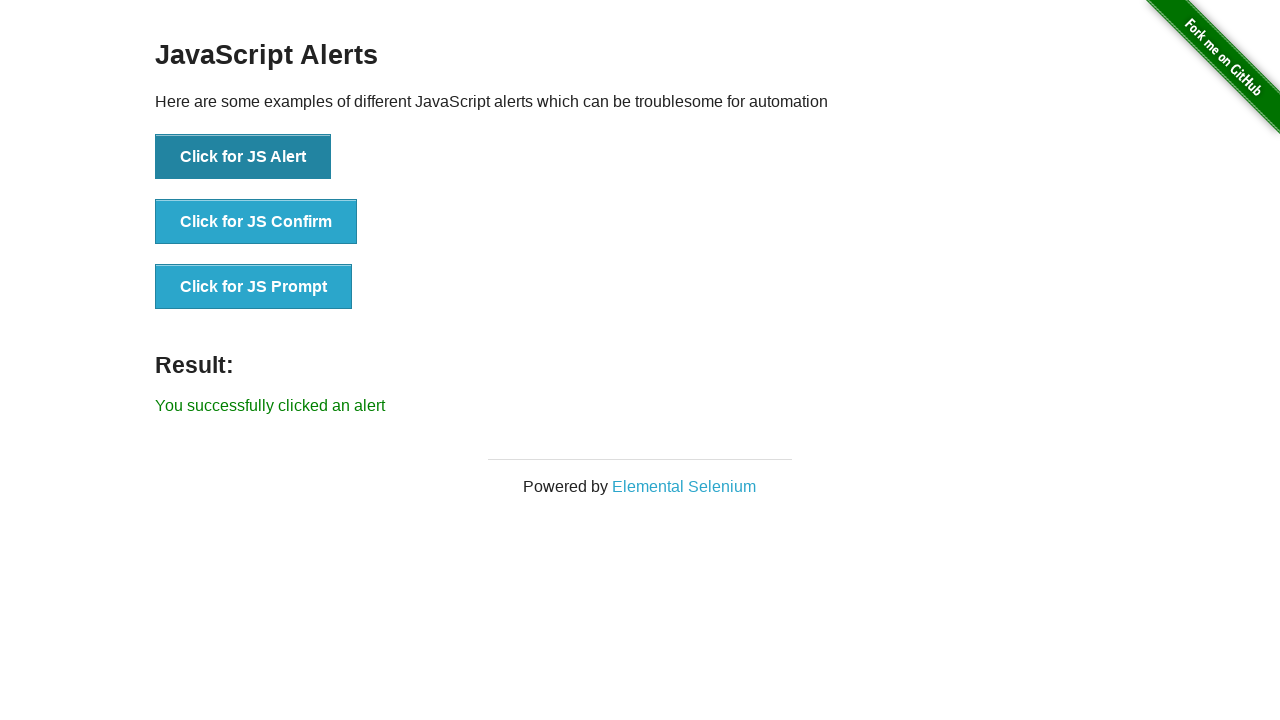

Clicked 'Click for JS Alert' button to trigger the alert with handler ready at (243, 157) on xpath=//button[text()='Click for JS Alert']
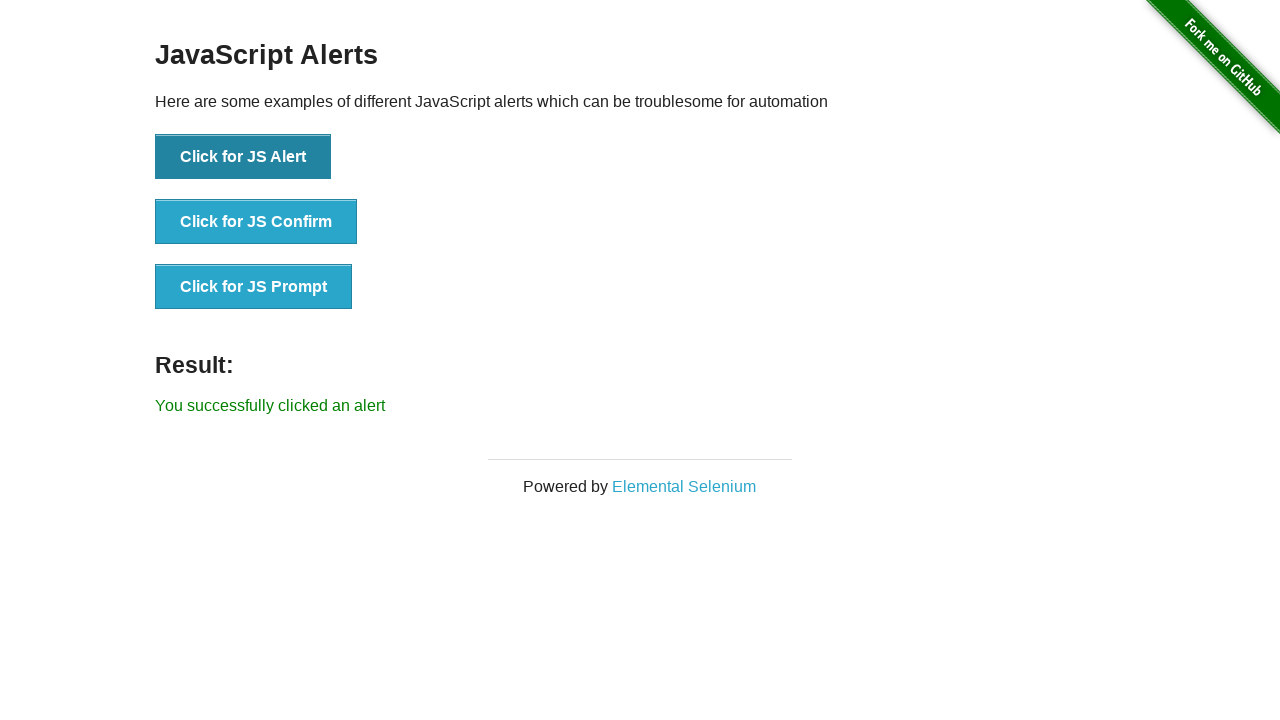

Waited 500ms for alert handling to complete
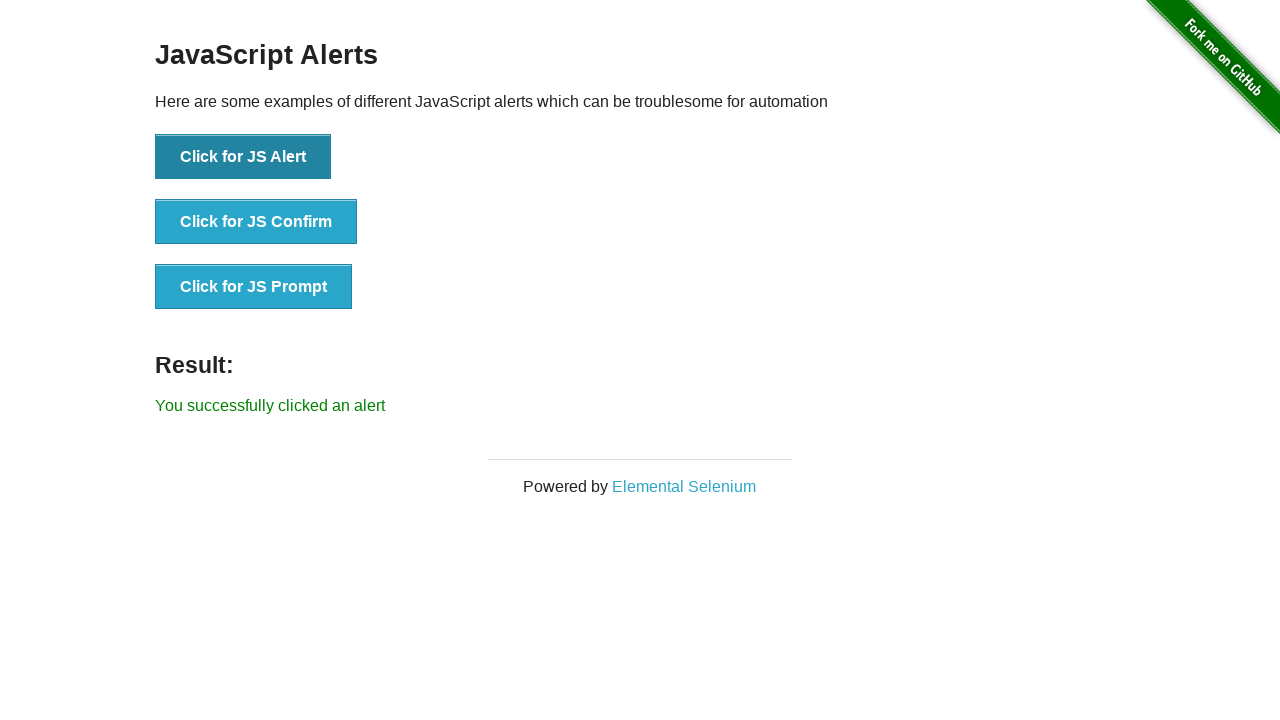

Verified alert button is enabled after dismissing alert
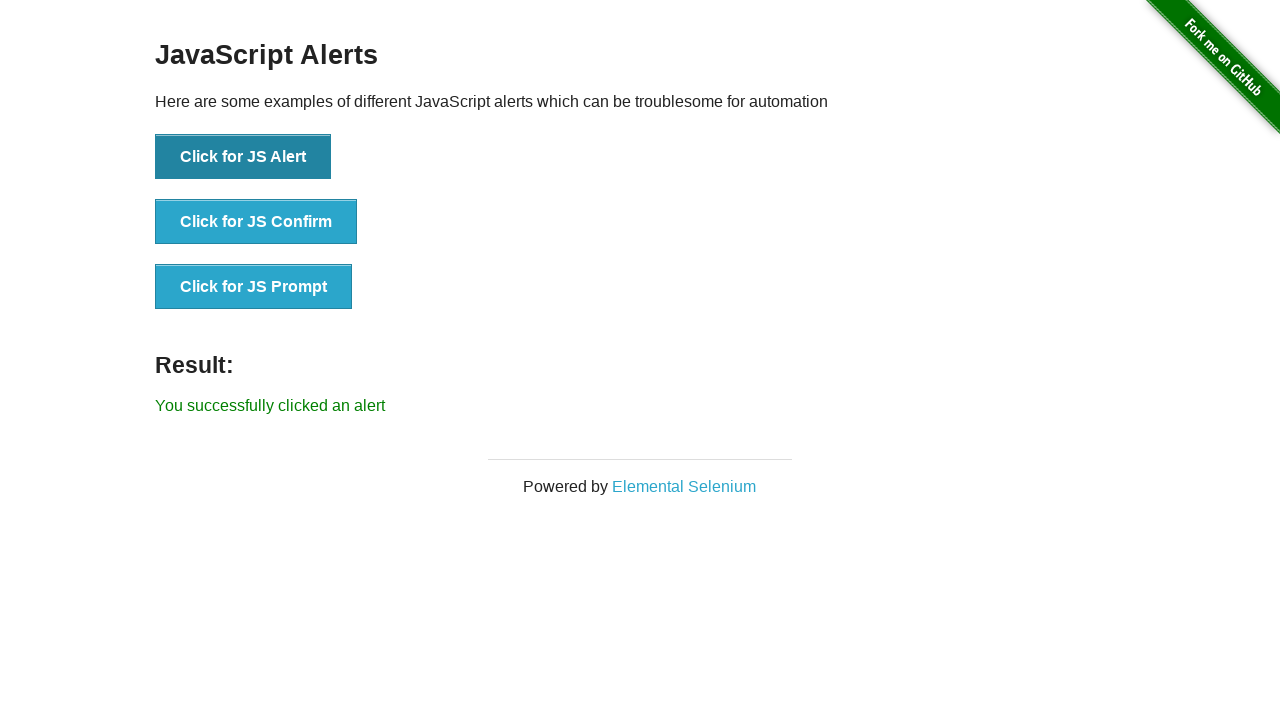

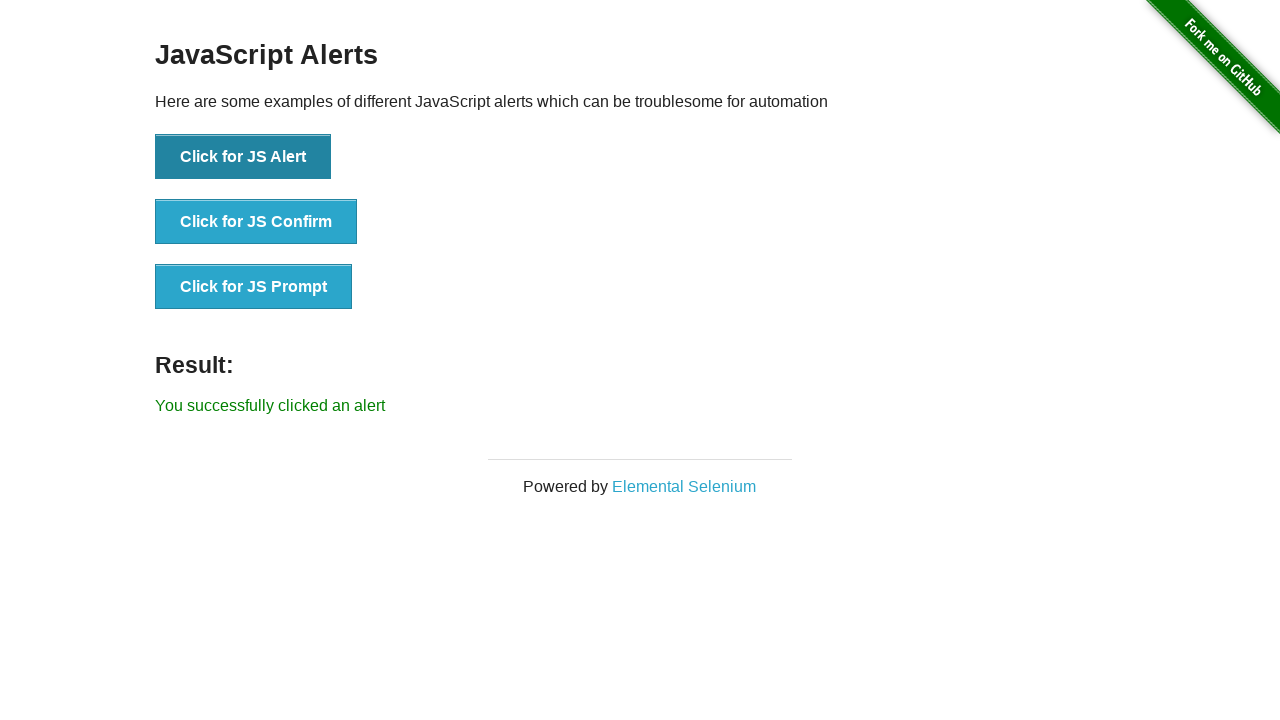